Tests drag and drop functionality by dragging column A to column B on a demo page

Starting URL: http://the-internet.herokuapp.com/drag_and_drop

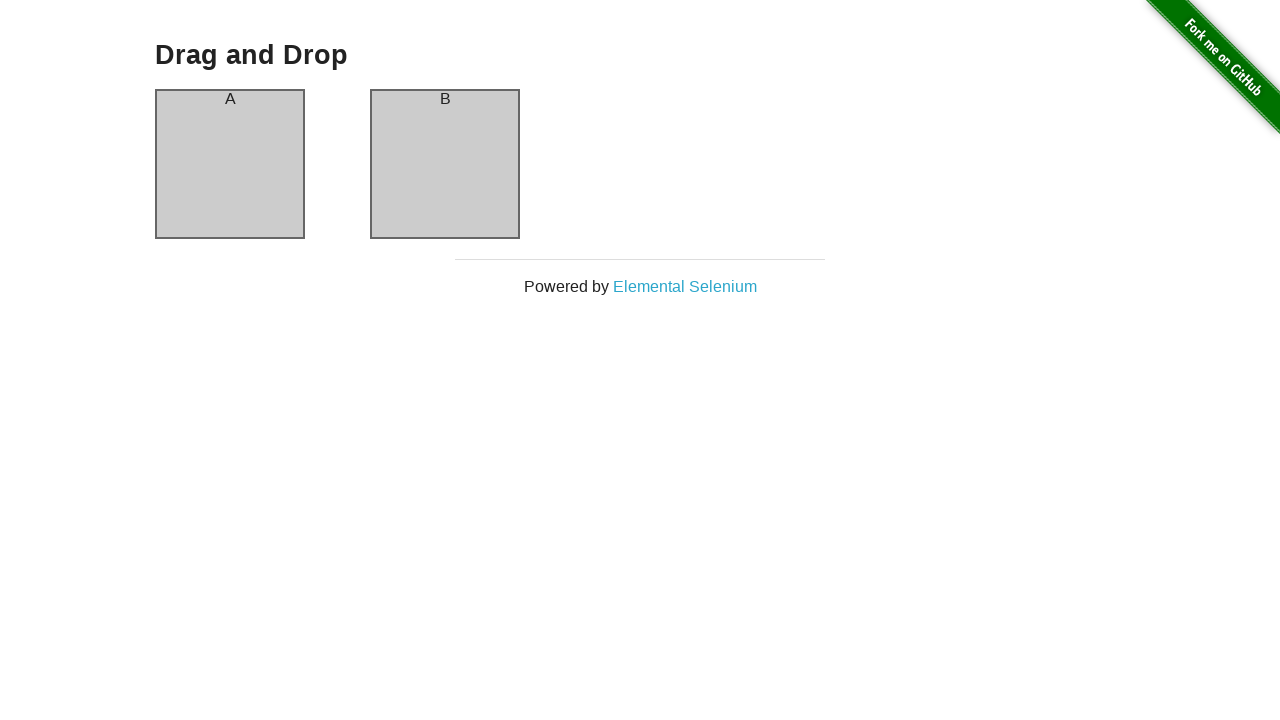

Waited for column A element to be visible
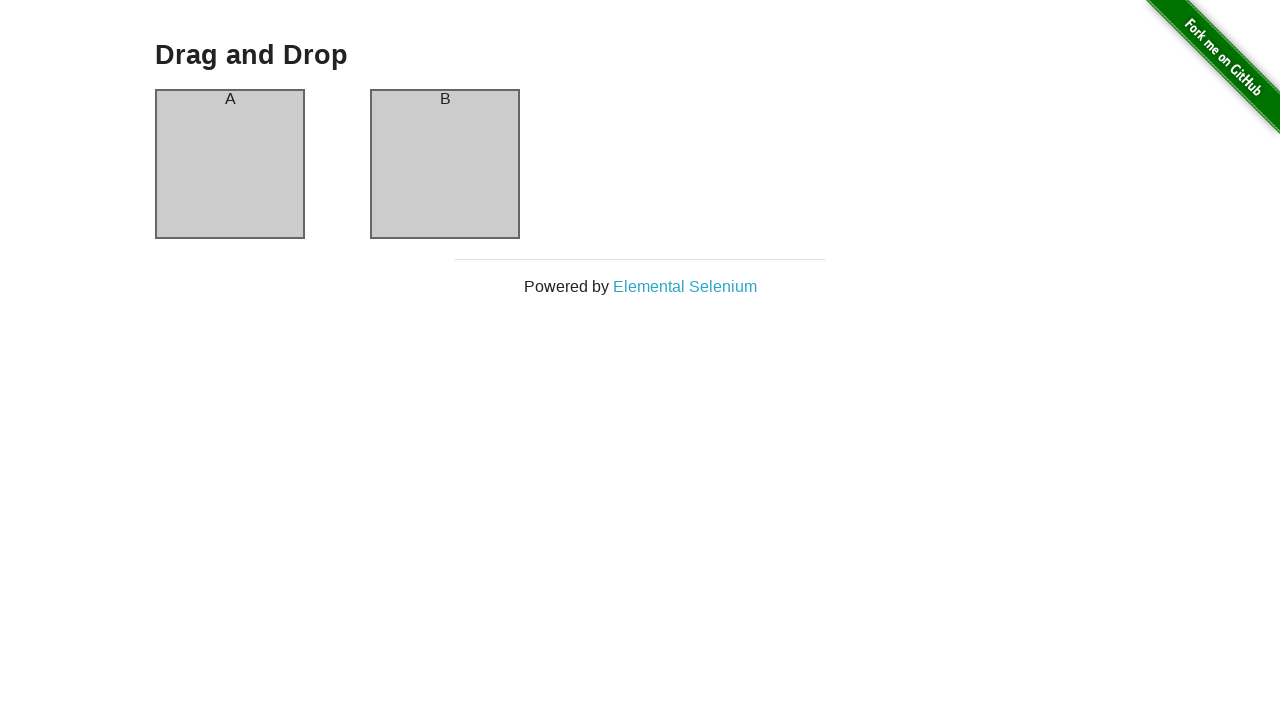

Waited for column B element to be visible
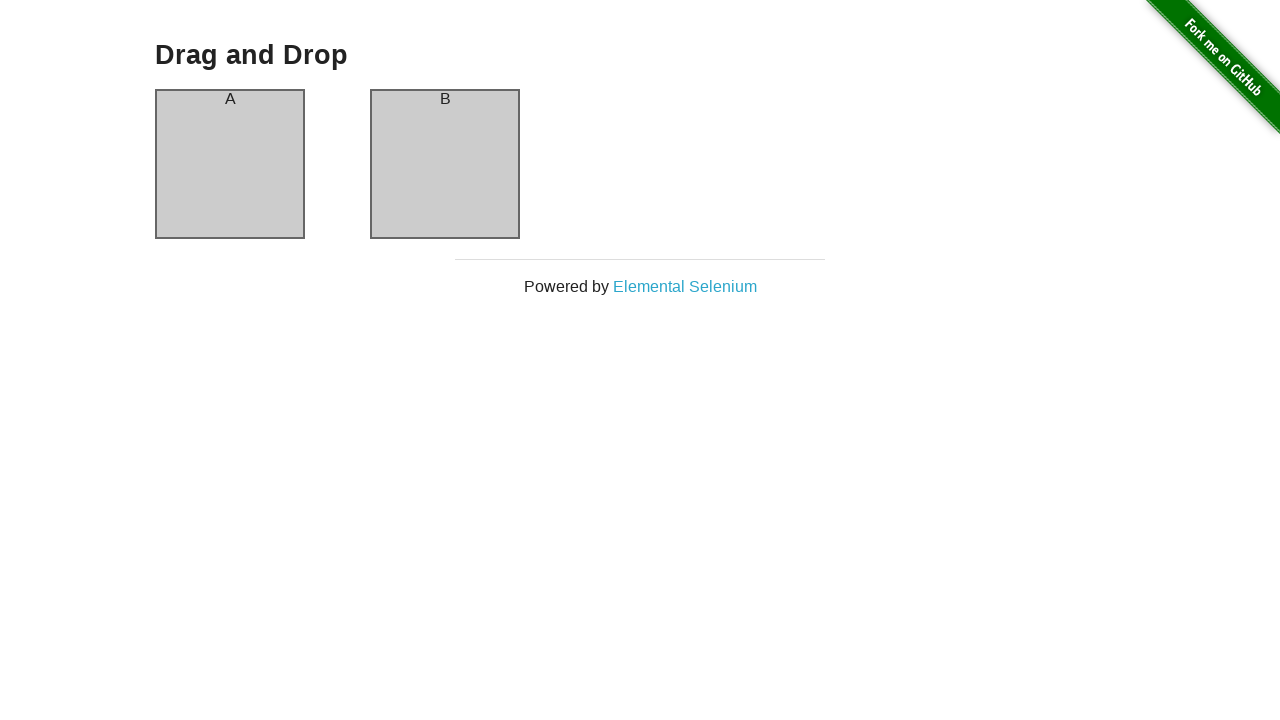

Located column A element for drag operation
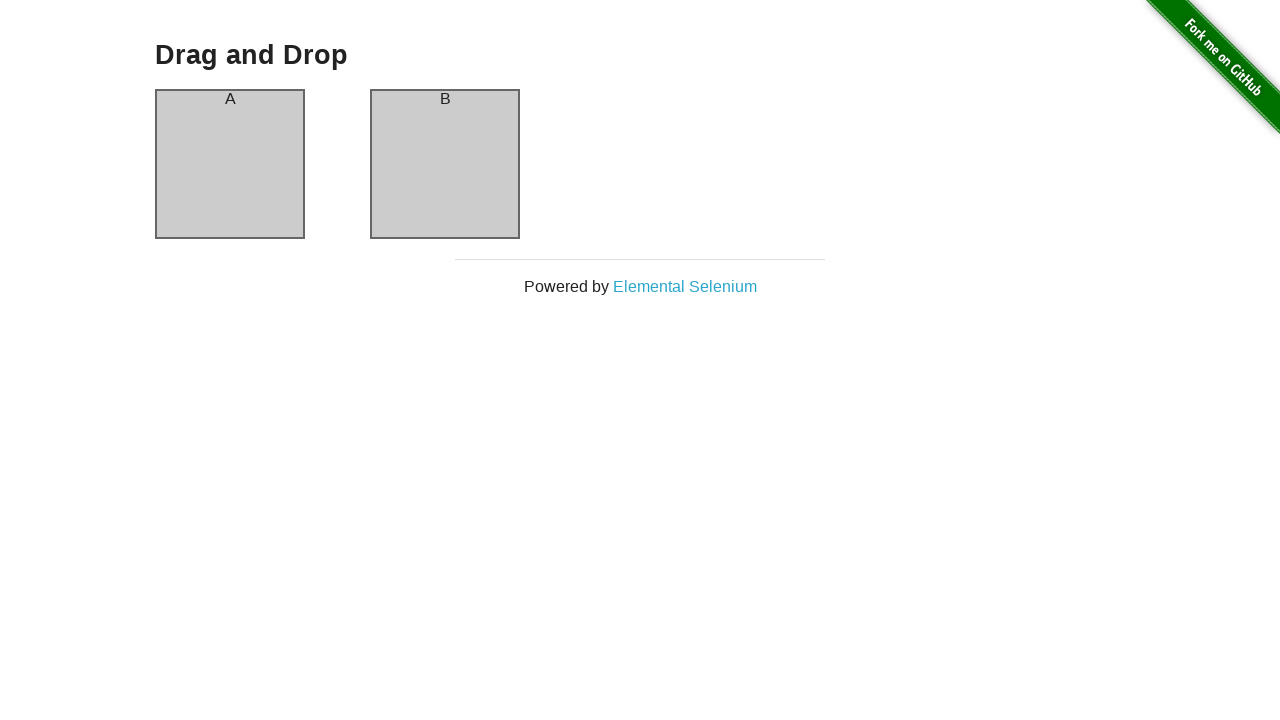

Located column B element as drag target
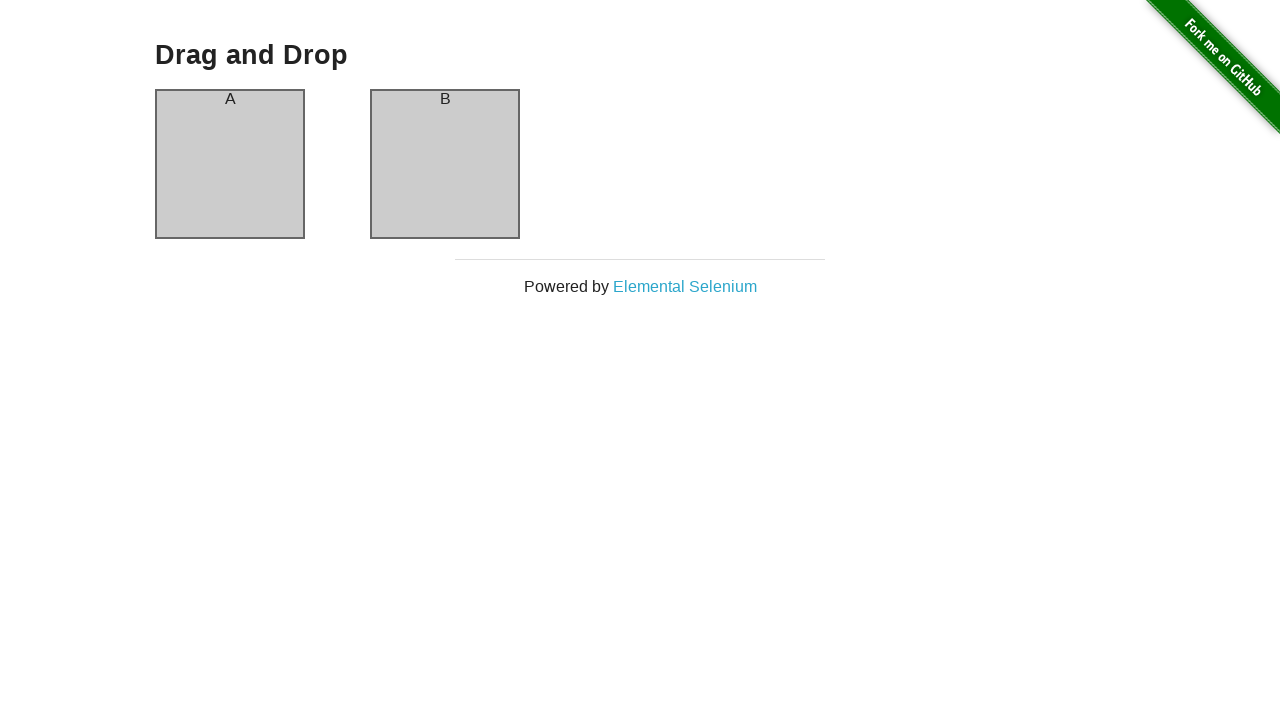

Dragged column A to column B successfully at (445, 164)
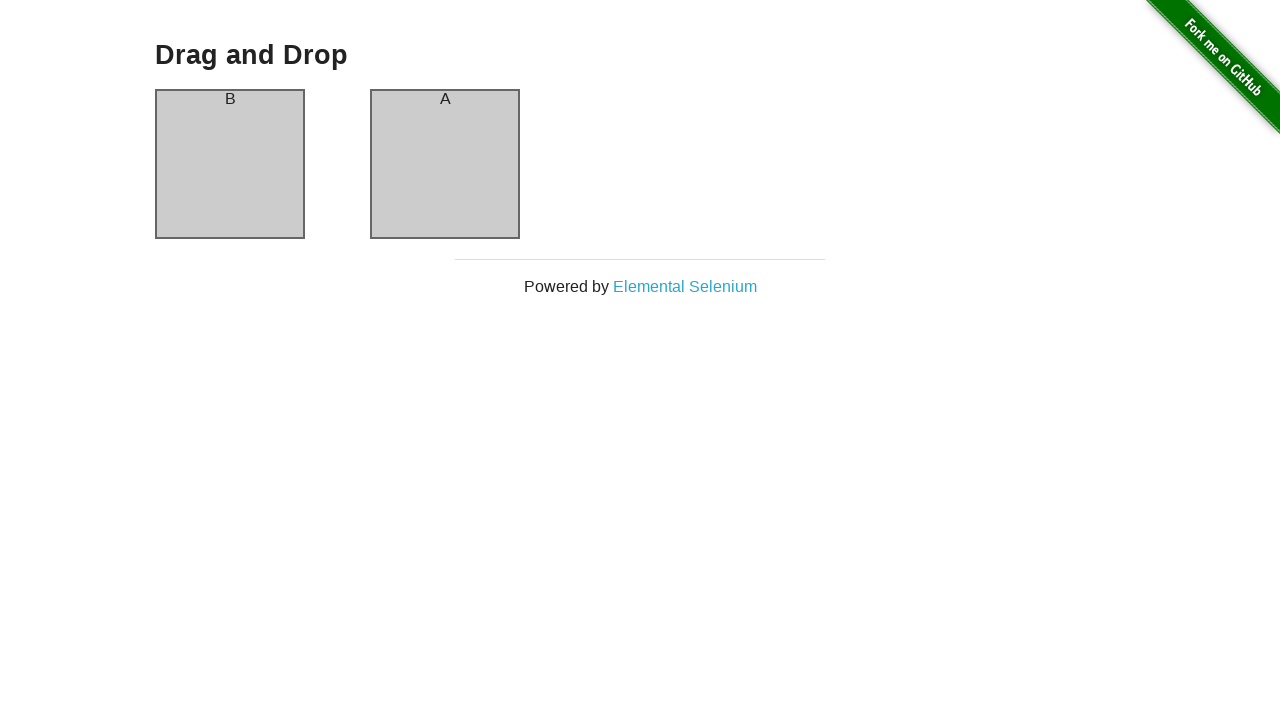

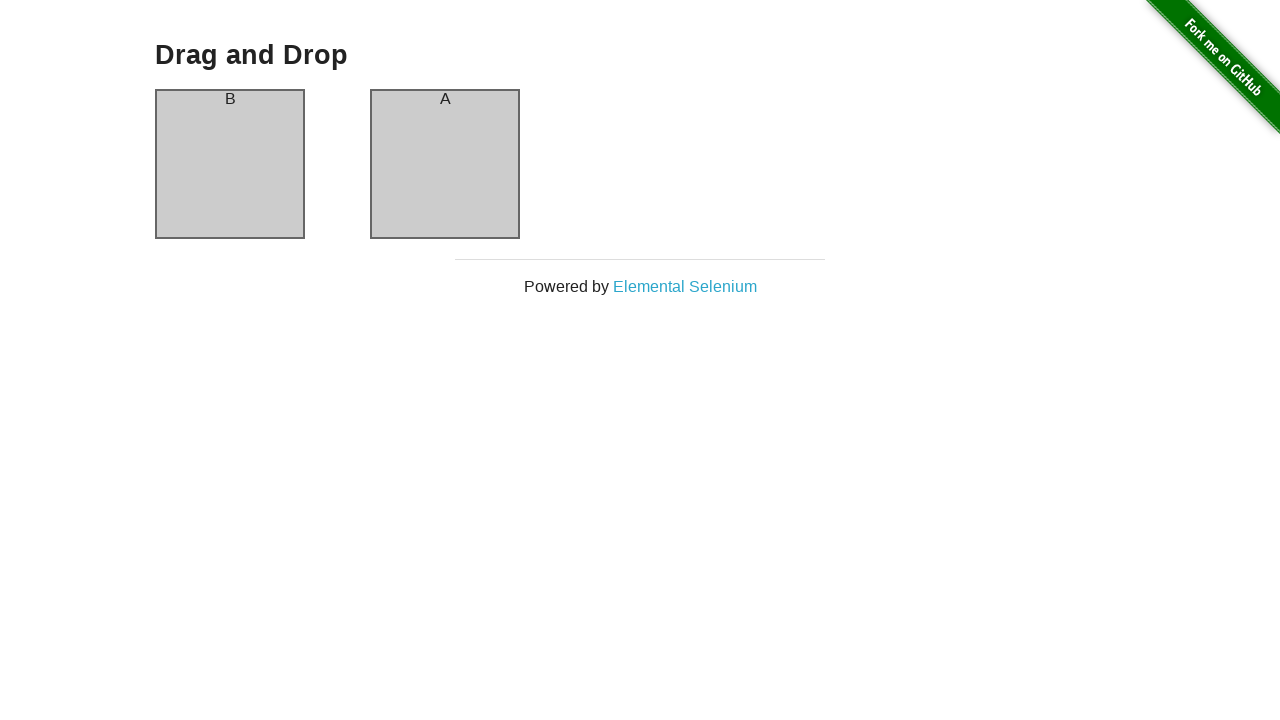